Fills out a registration form on OpenCart demo site with user details including name, email, phone, and password fields

Starting URL: https://naveenautomationlabs.com/opencart/index.php?route=account/register

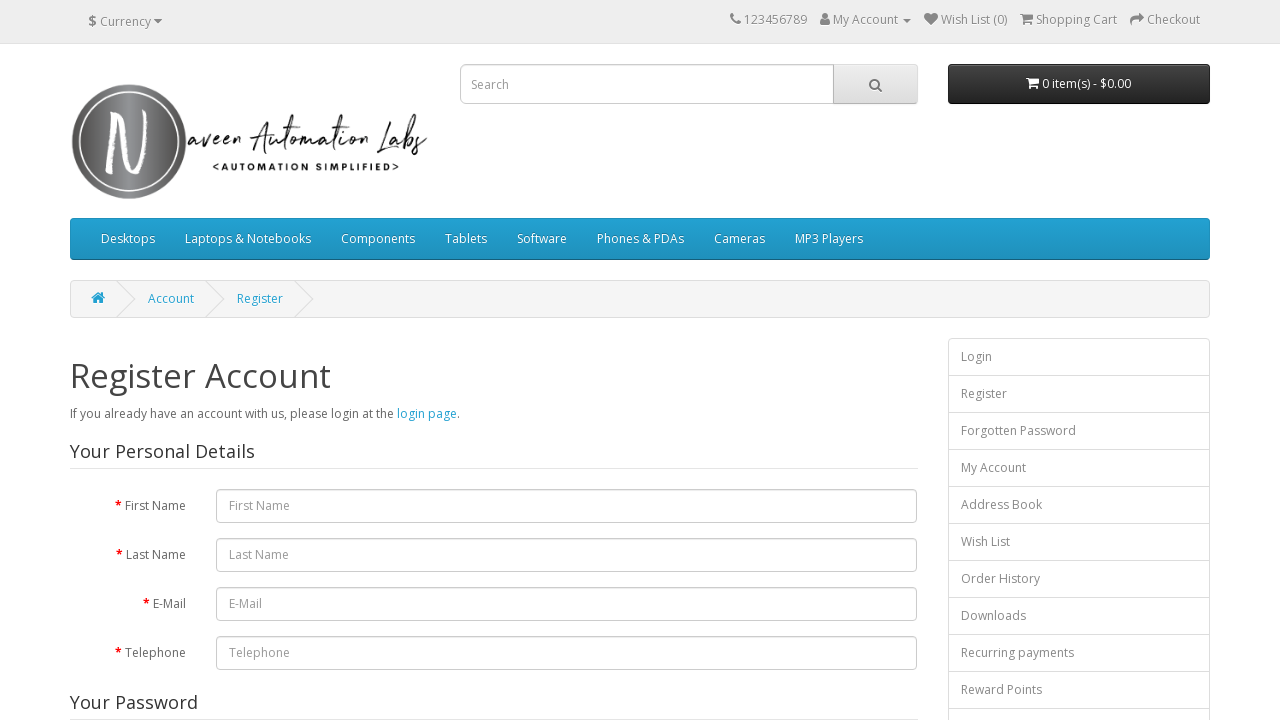

Filled first name field with 'Sarah' on #input-firstname
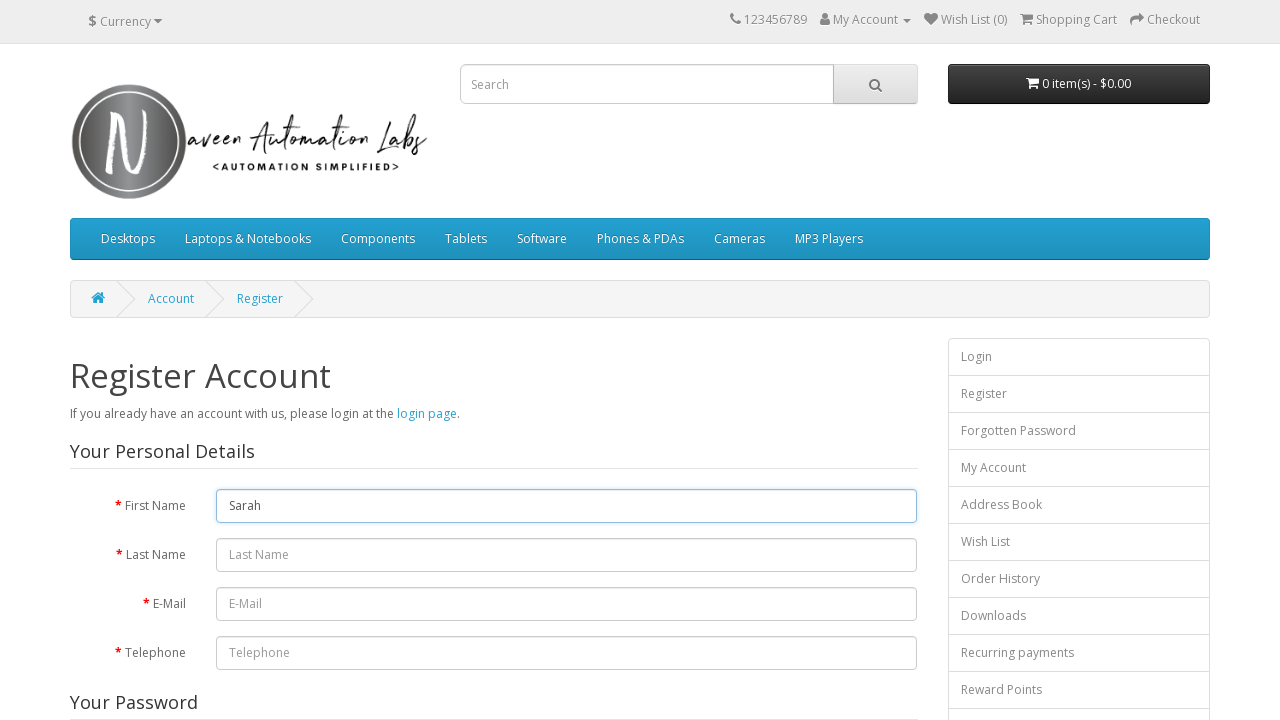

Filled last name field with 'Johnson' on #input-lastname
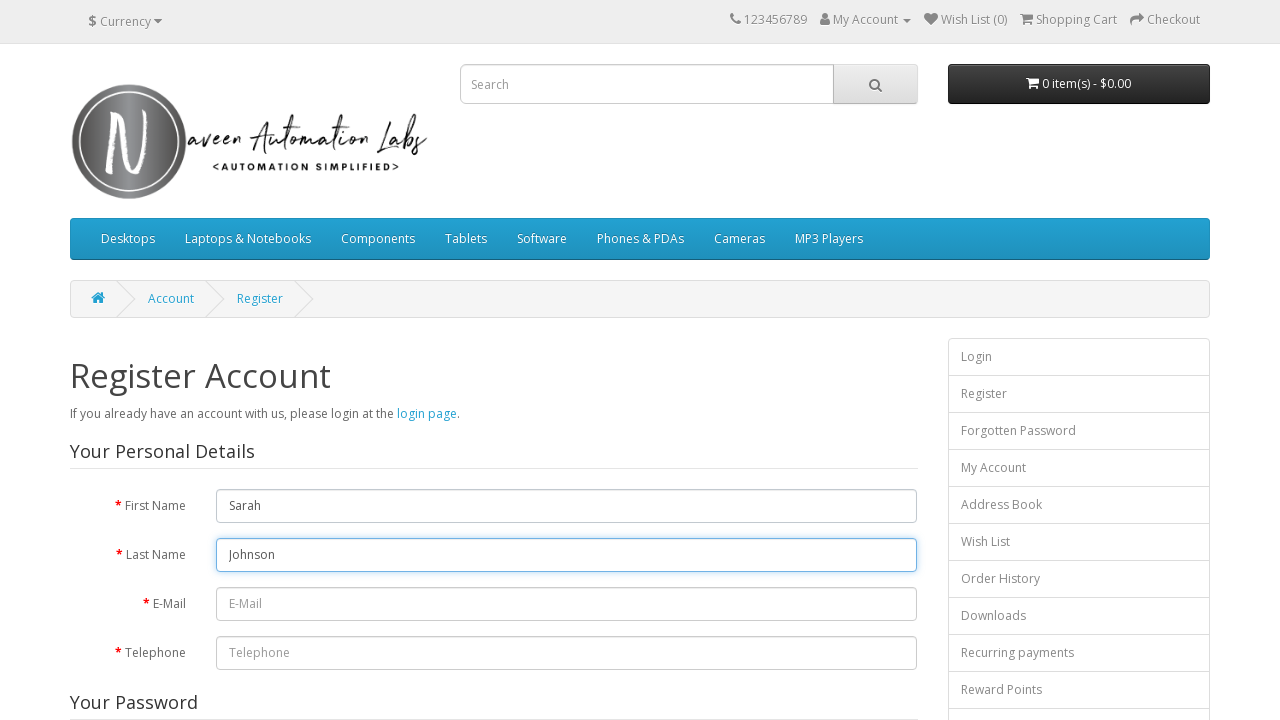

Filled email field with 'sarah.johnson2024@example.com' on #input-email
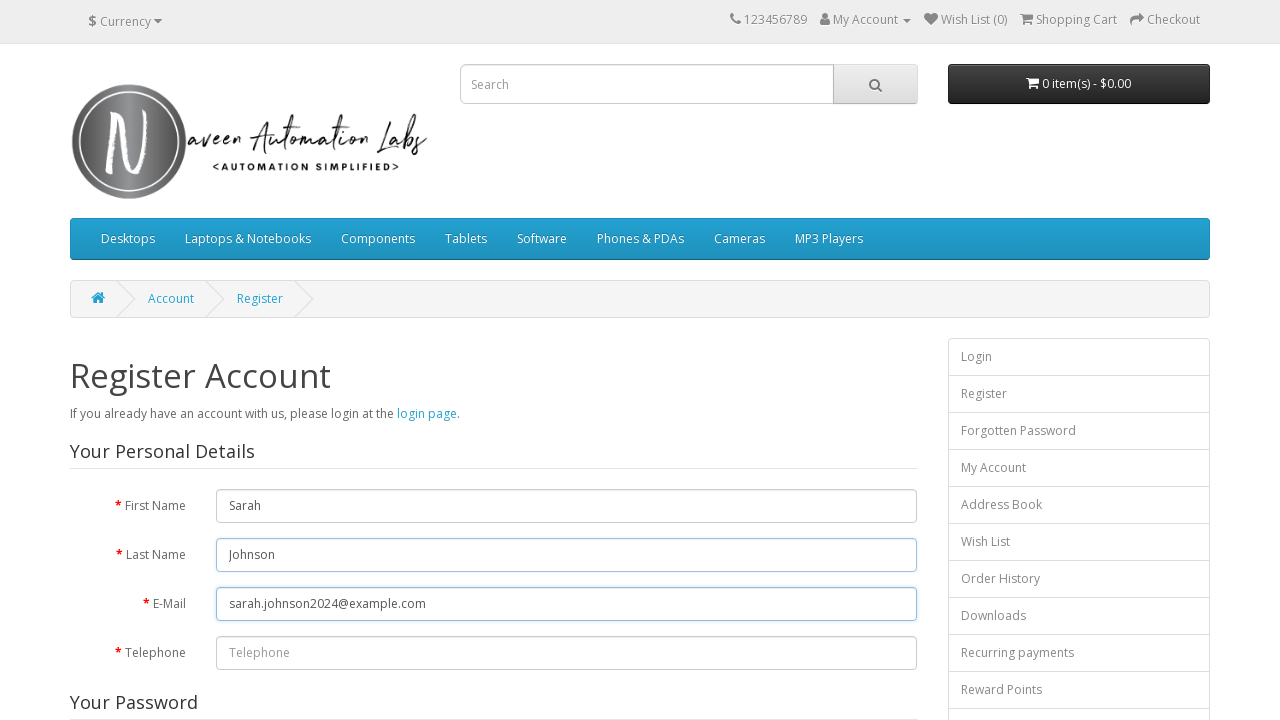

Filled telephone field with '5551234567' on #input-telephone
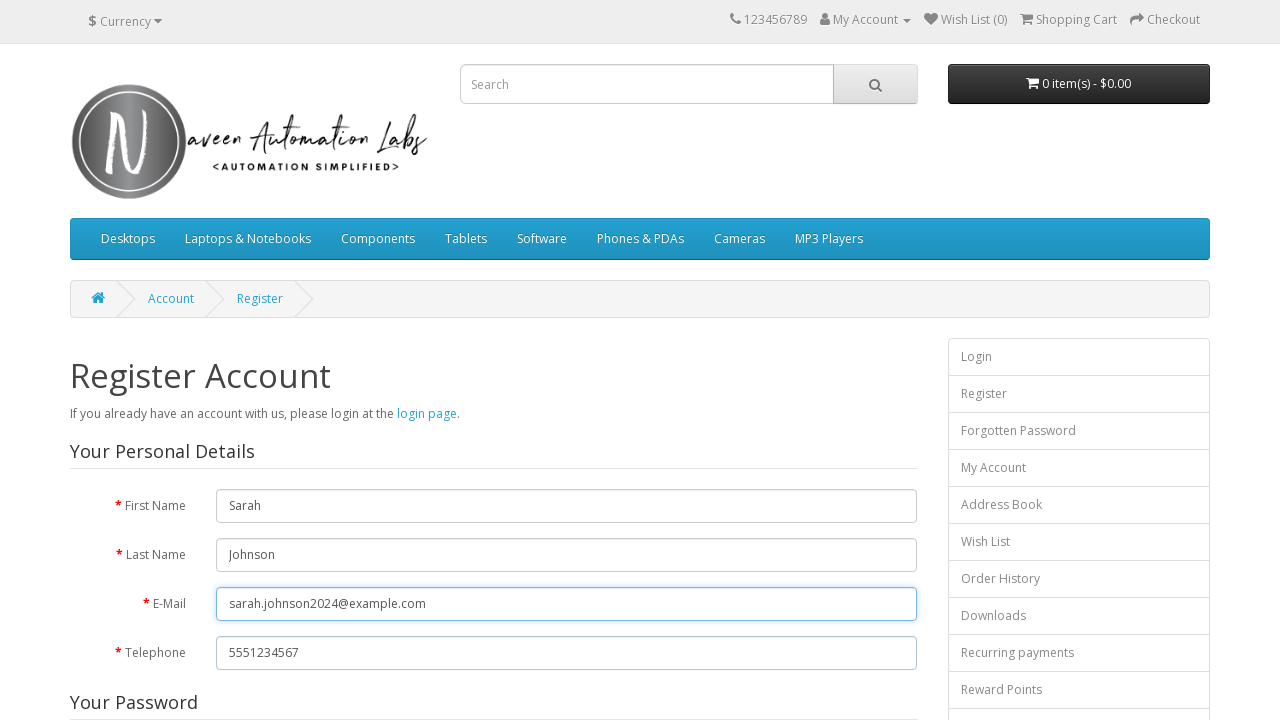

Filled password field with 'SecurePass#2024' on #input-password
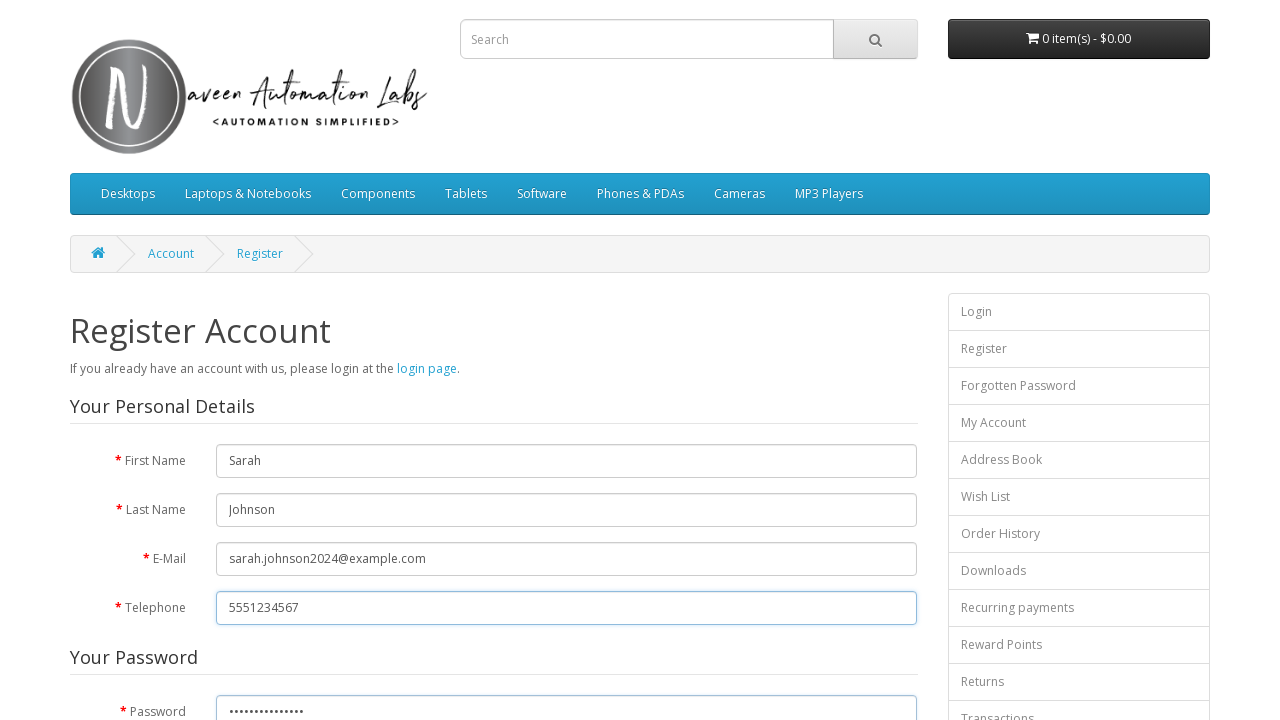

Filled confirm password field with 'SecurePass#2024' on #input-confirm
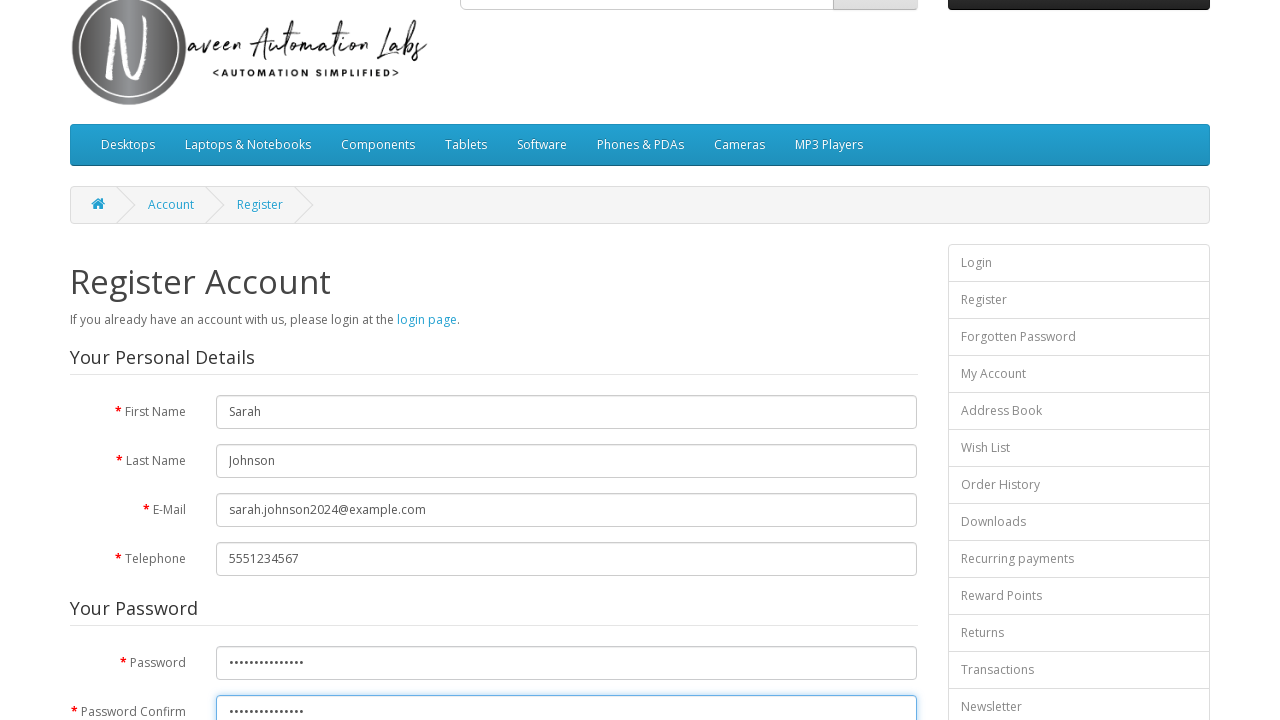

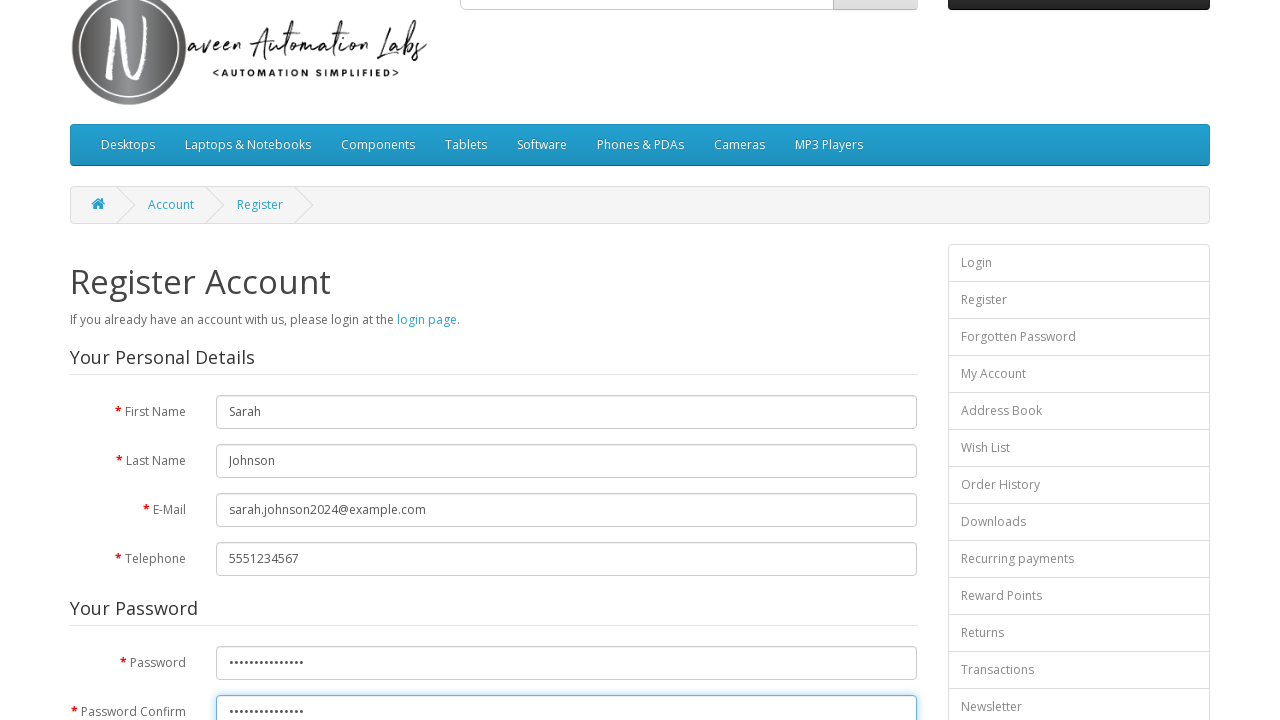